Navigates to OrangeHRM demo site and clicks on the "OrangeHRM, Inc" link in the footer to visit the company website

Starting URL: https://opensource-demo.orangehrmlive.com/

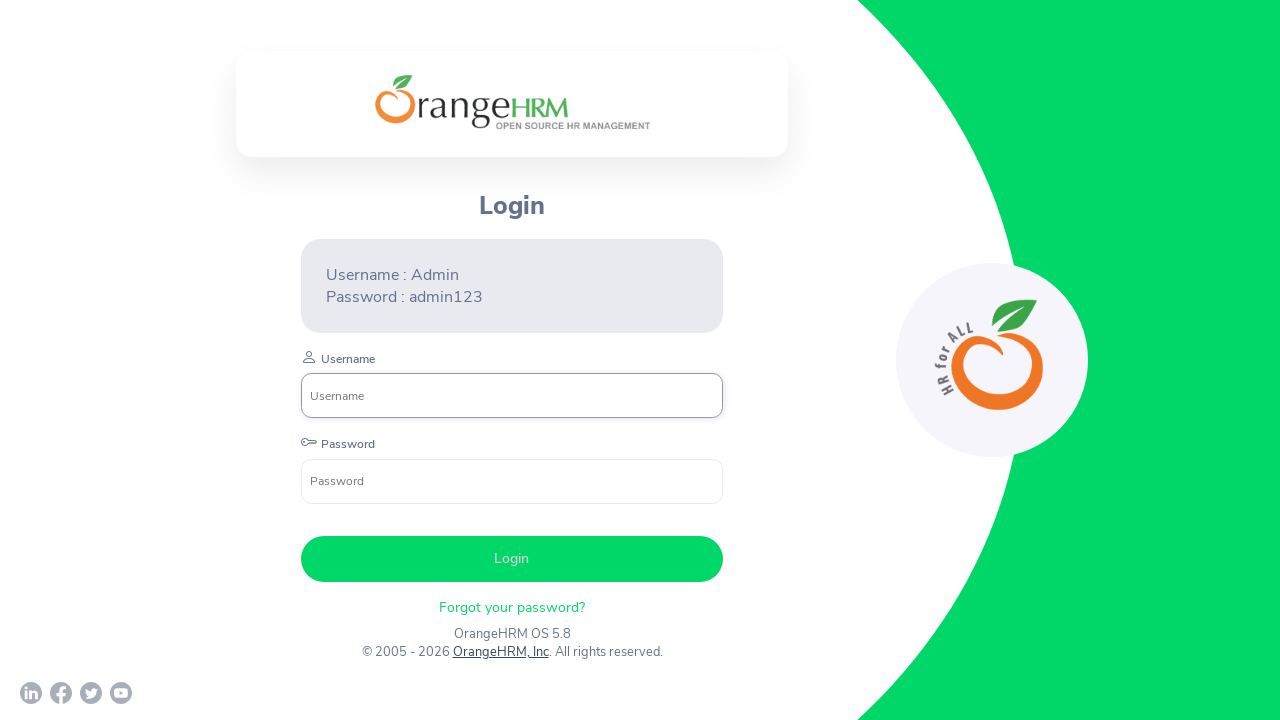

Clicked on the 'OrangeHRM, Inc' link in the footer at (500, 652) on a:has-text('OrangeHRM, Inc')
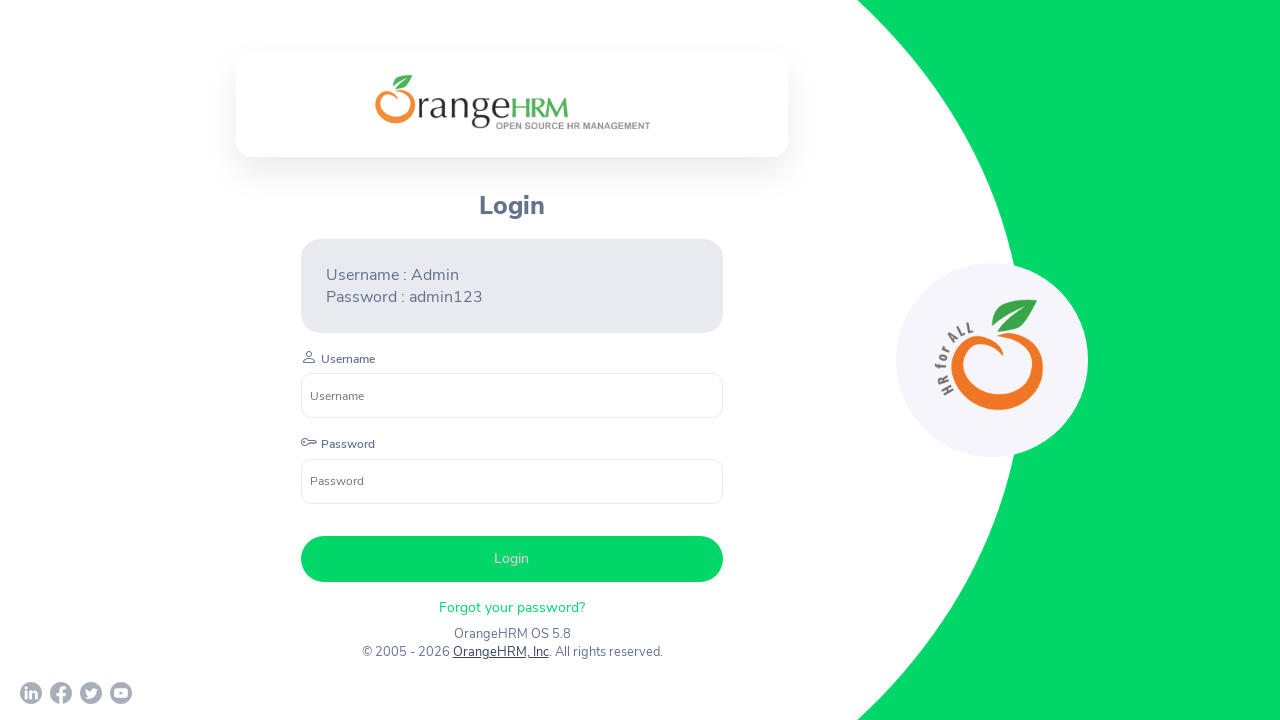

Page load completed after navigating to OrangeHRM company website
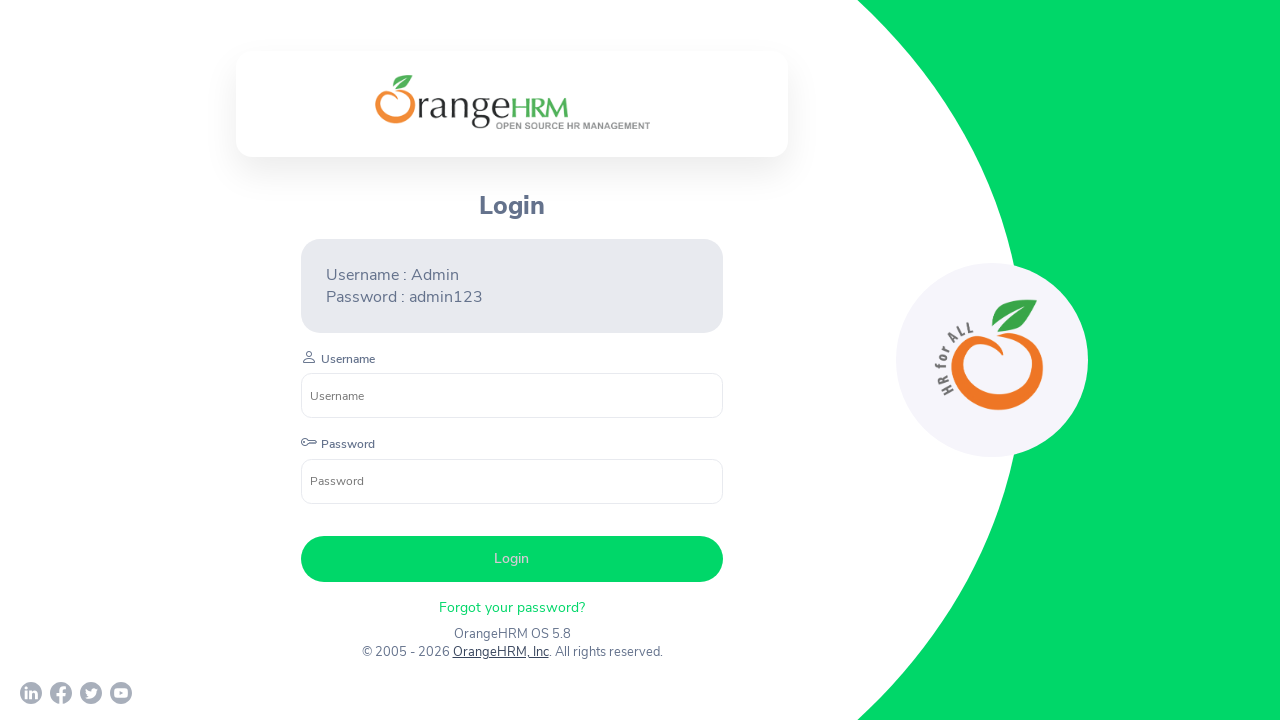

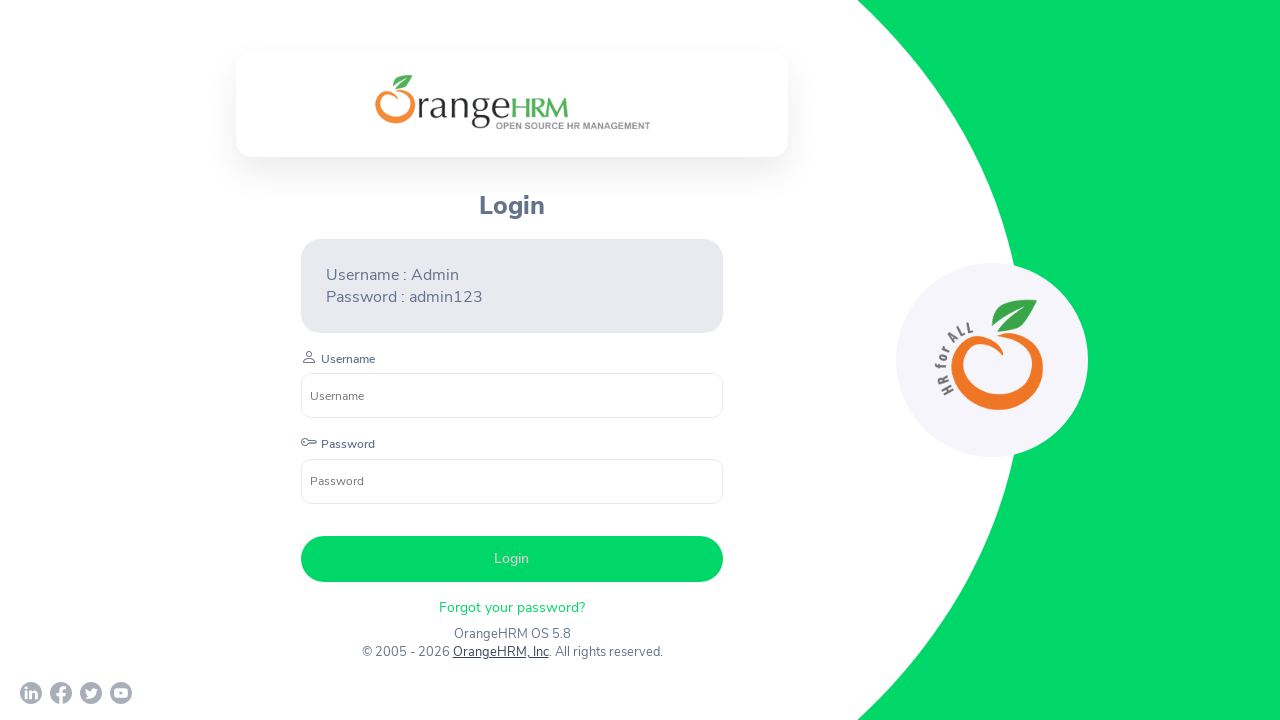